Clicks on the "Neural Networks" filter button to filter free events by neural networks category

Starting URL: https://skillfactory.ru/free-events

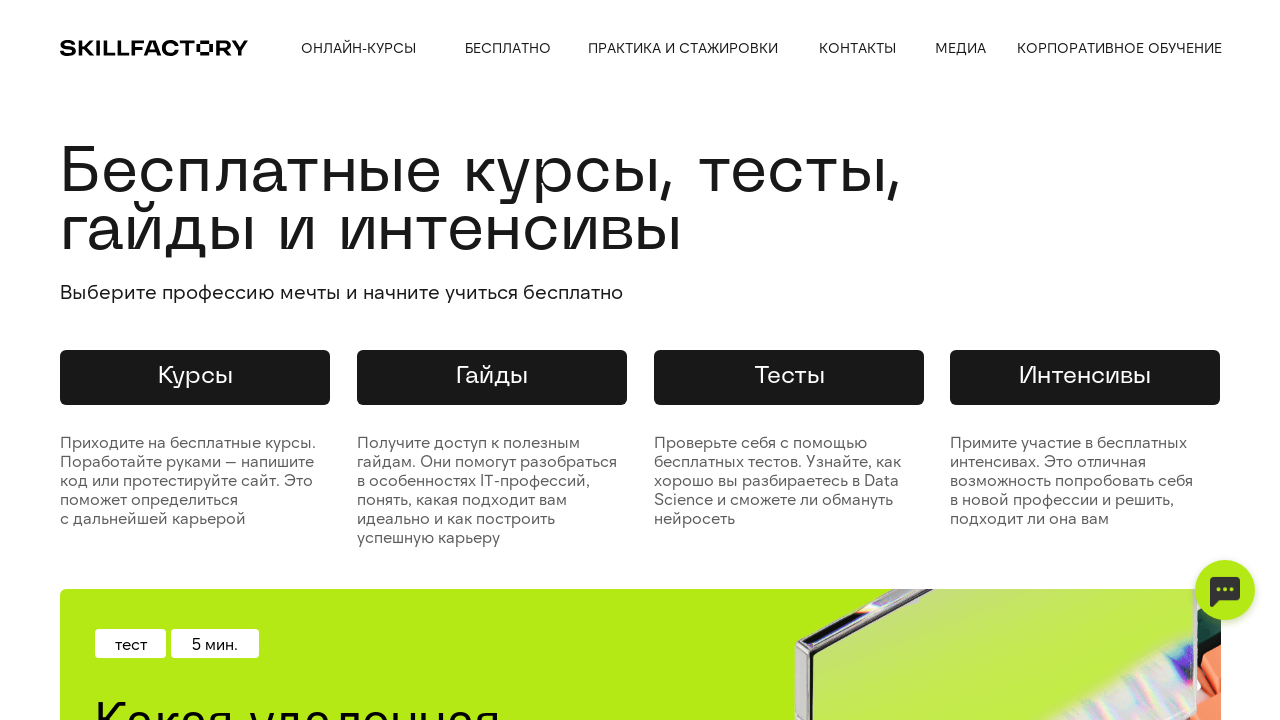

Clicked on 'Neural Networks' filter button to filter free events by neural networks category at (108, 383) on xpath=//div[text()='Нейросети']
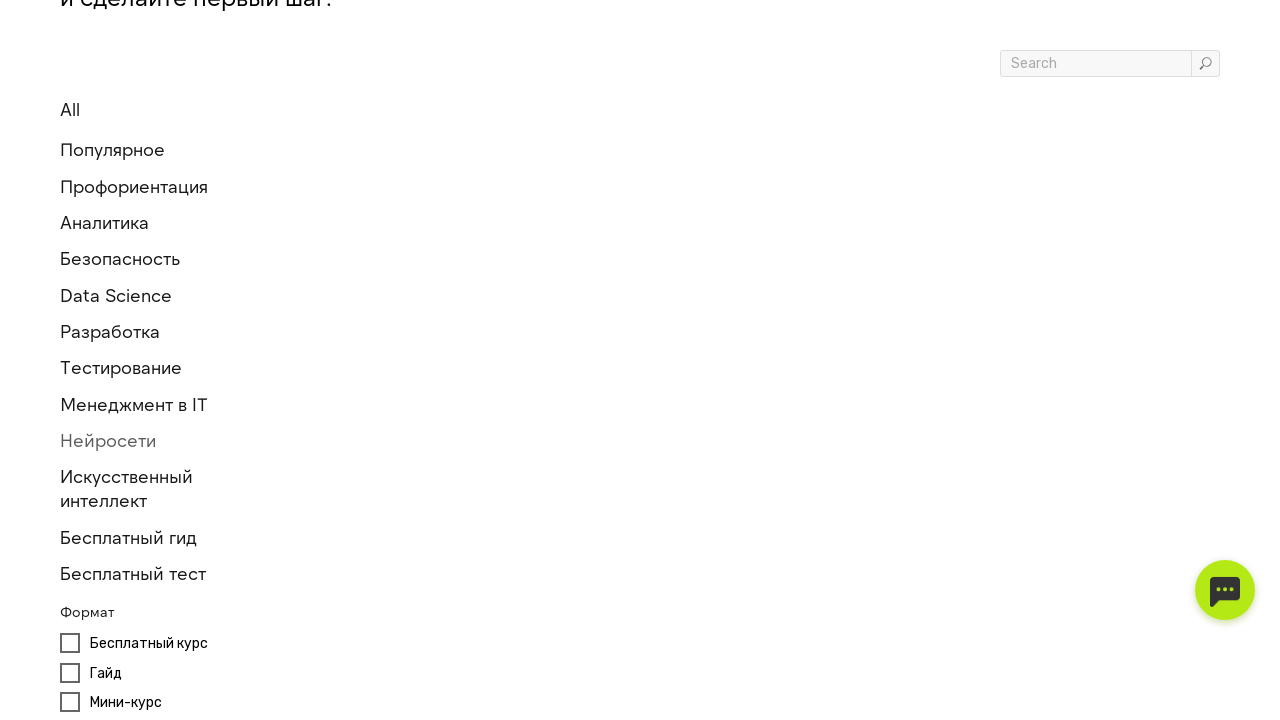

Page updated after applying Neural Networks filter
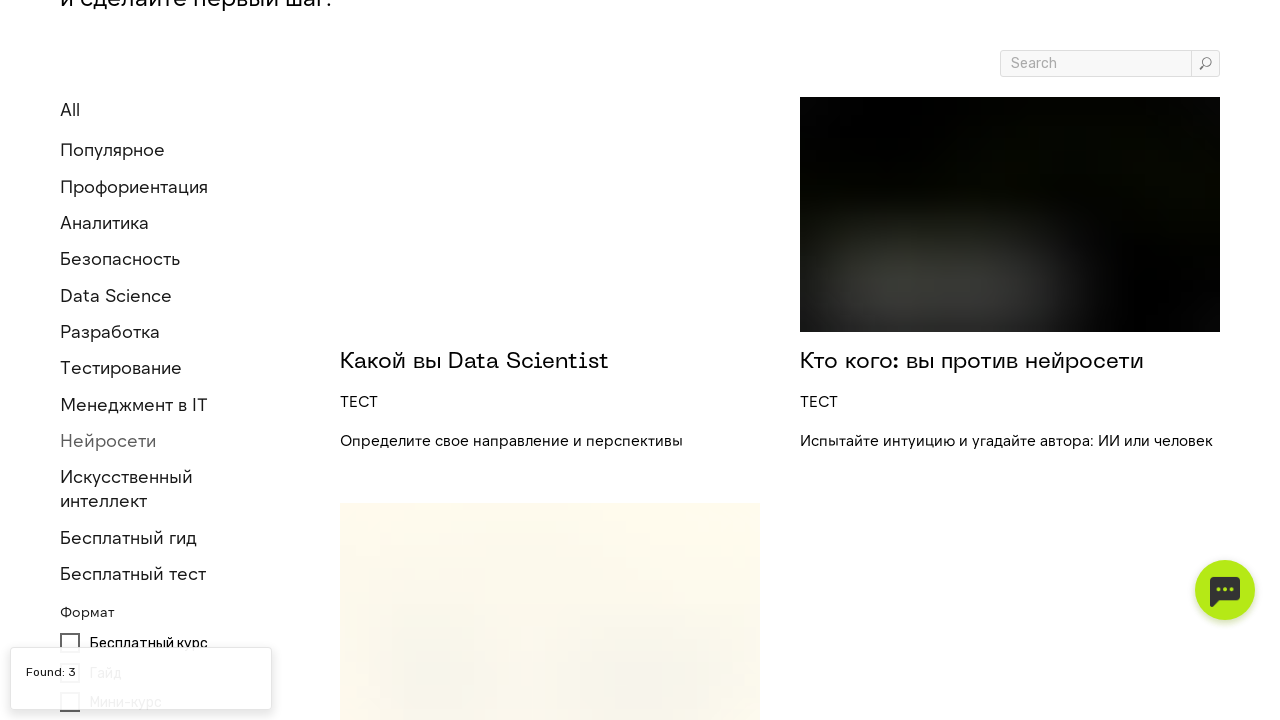

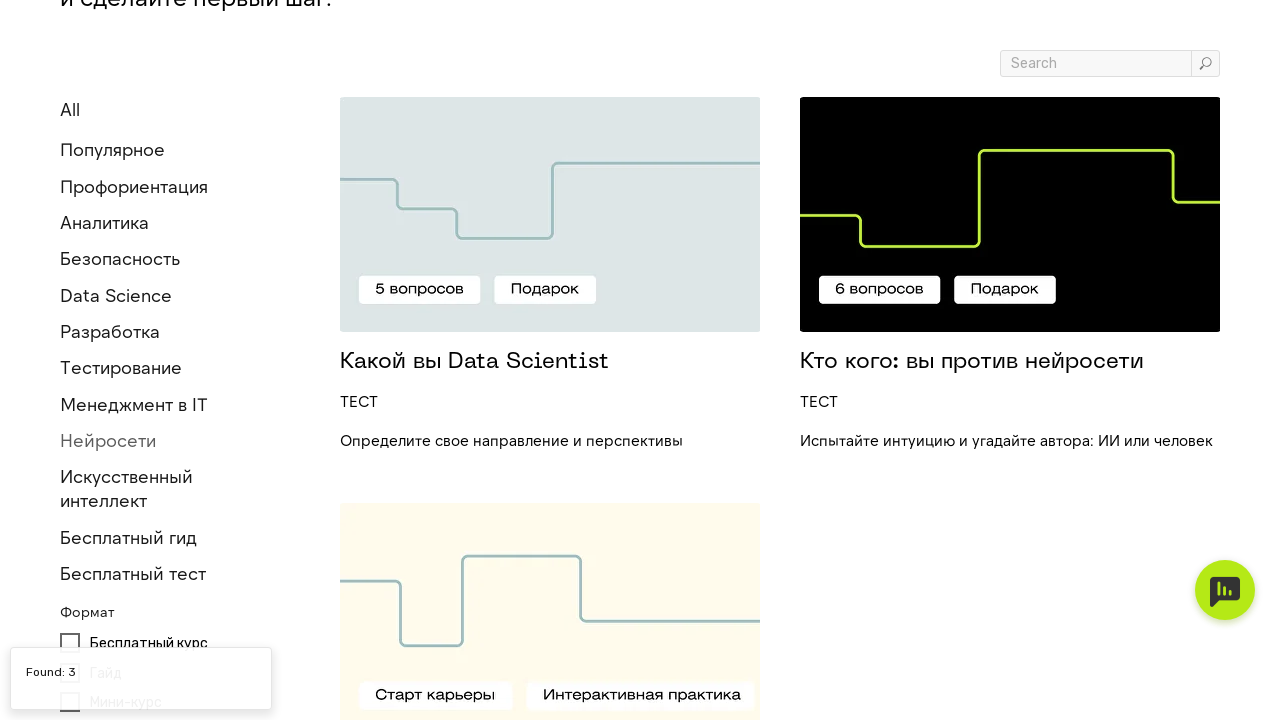